Tests search functionality with numeric input "123456789" and verifies no products are found

Starting URL: https://gsports.vn/

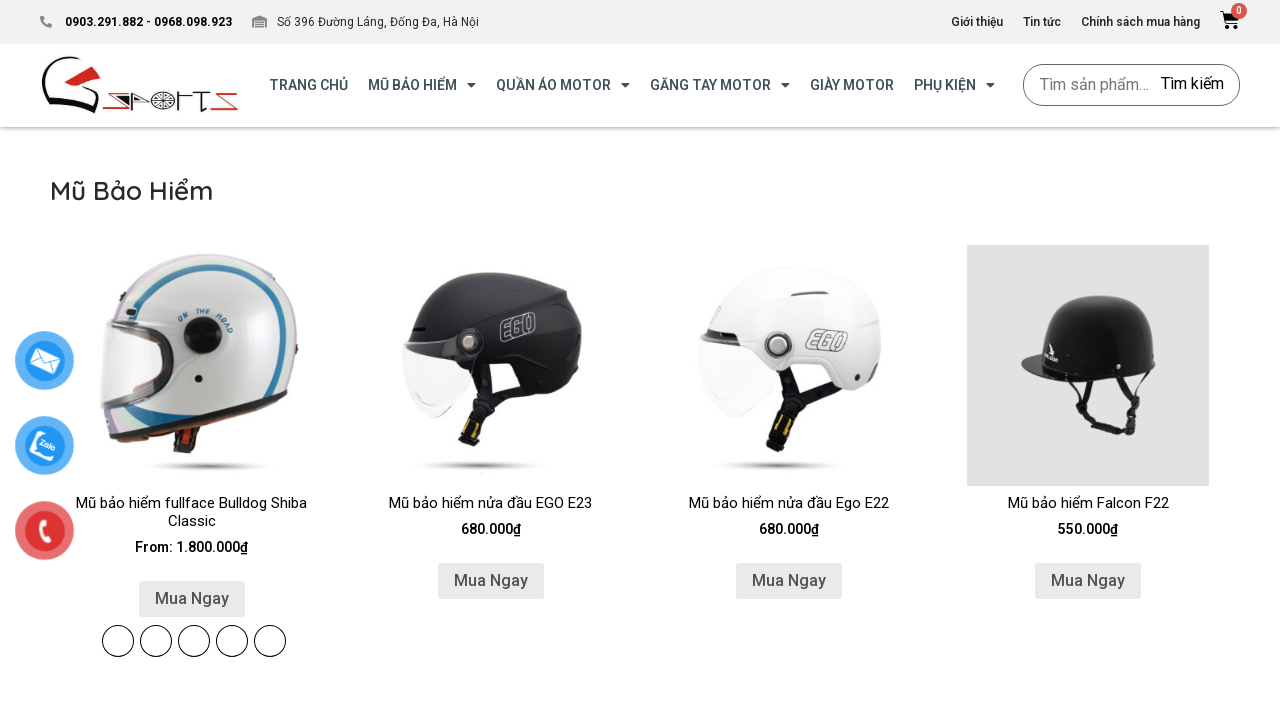

Filled search field with numeric input '123456789' on #woocommerce-product-search-field-0
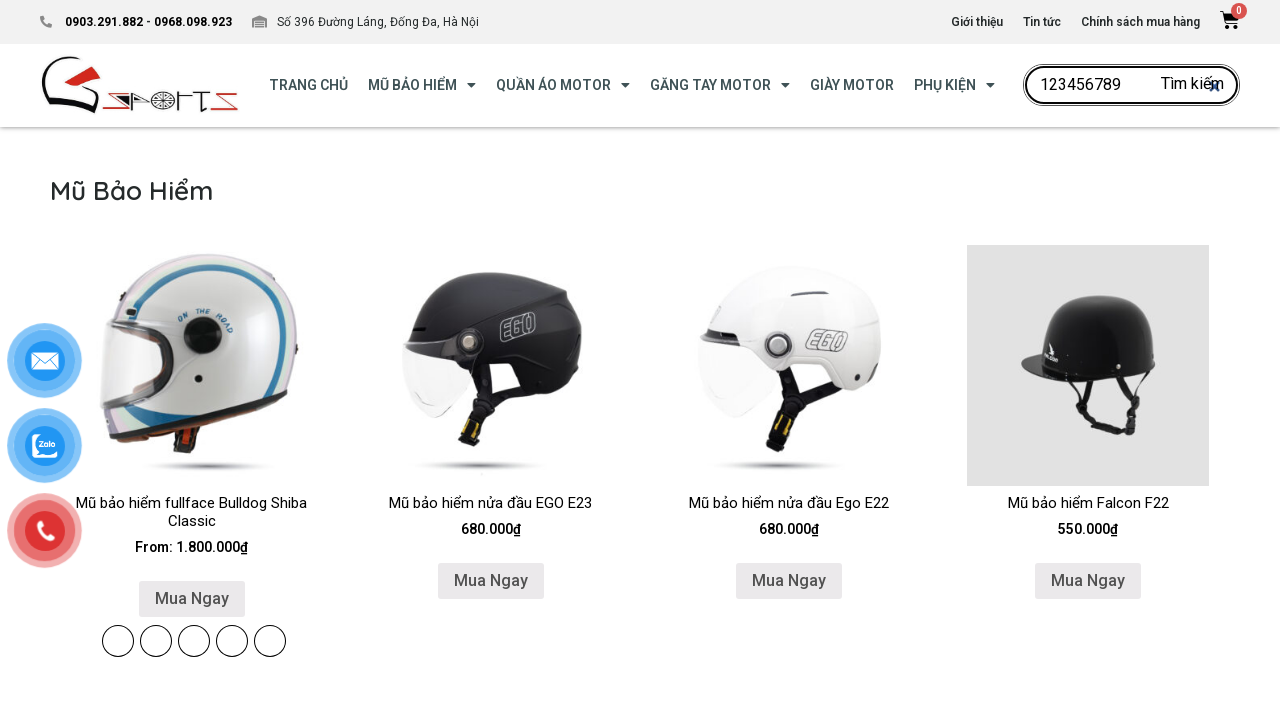

Clicked search button to execute search at (1192, 84) on button[type='submit']
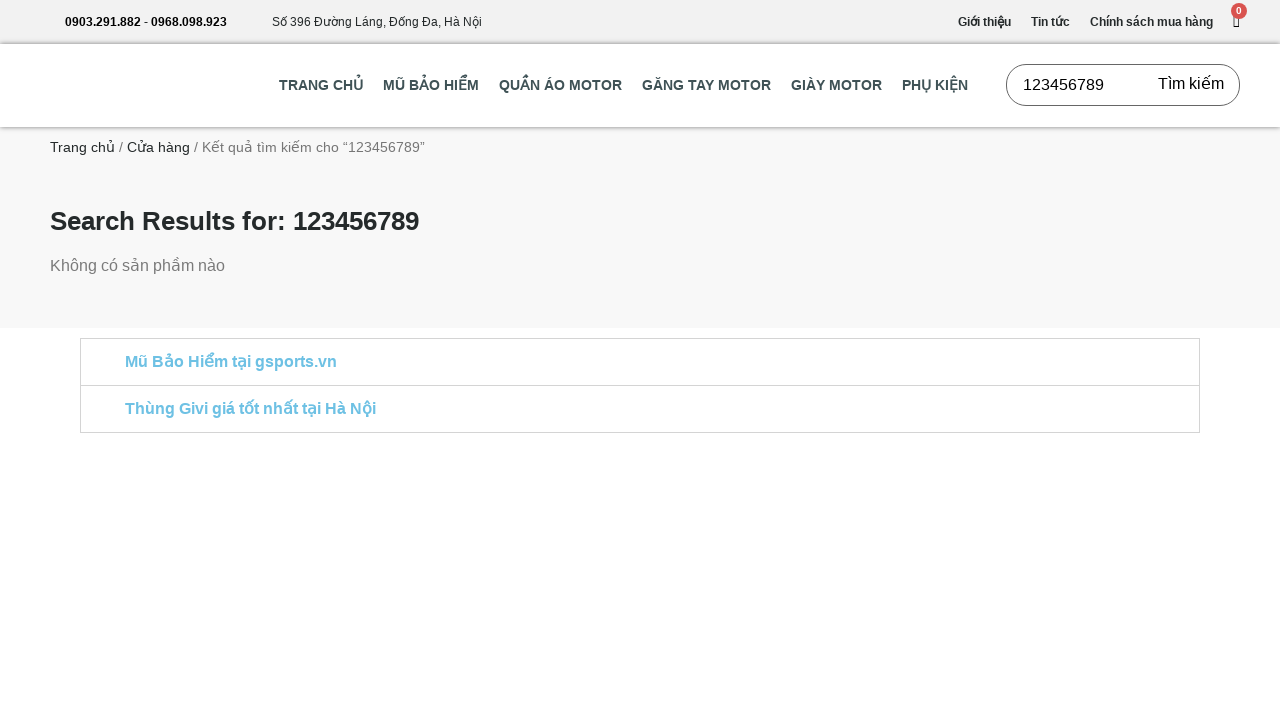

Waited 3 seconds for search results to load
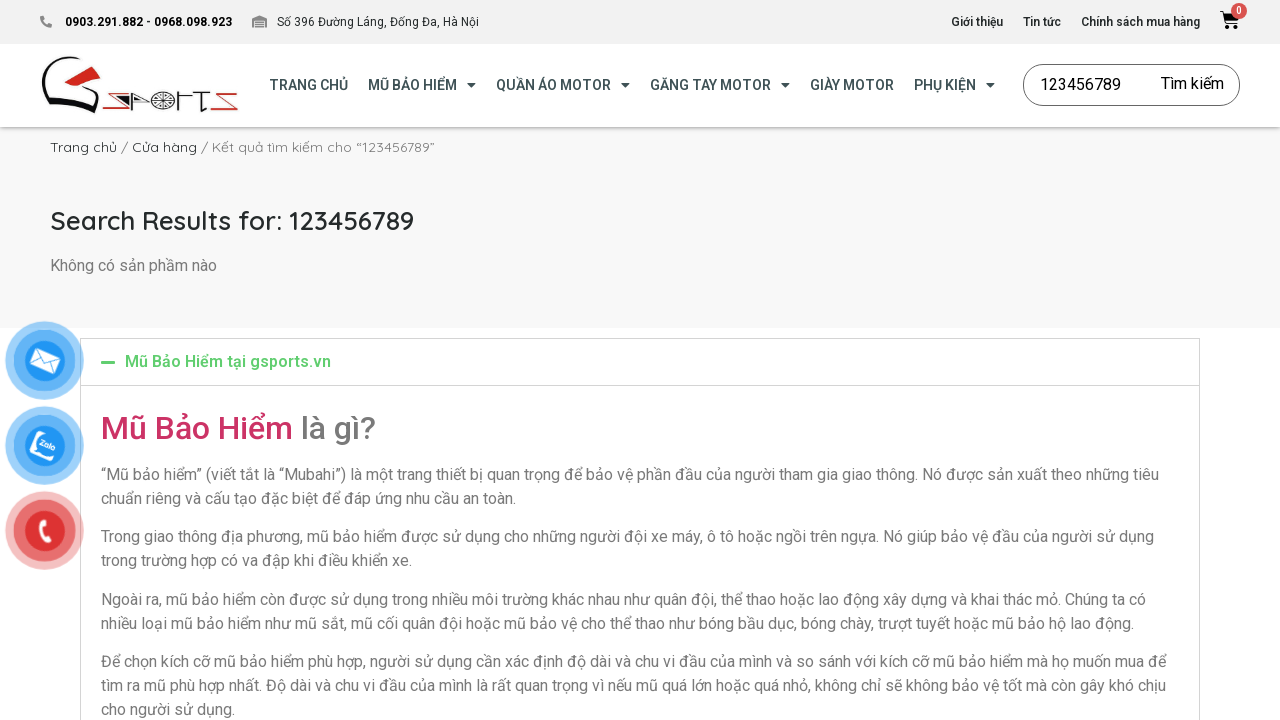

Verified 'no products found' message appeared in search results
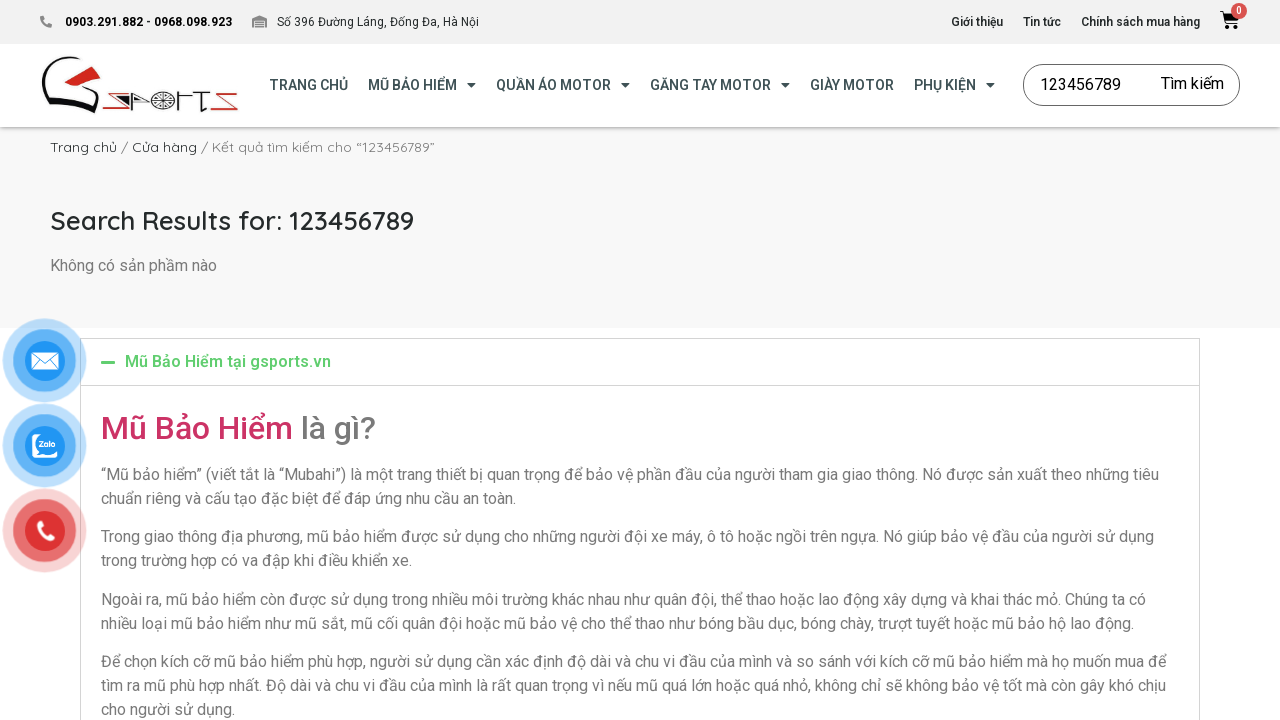

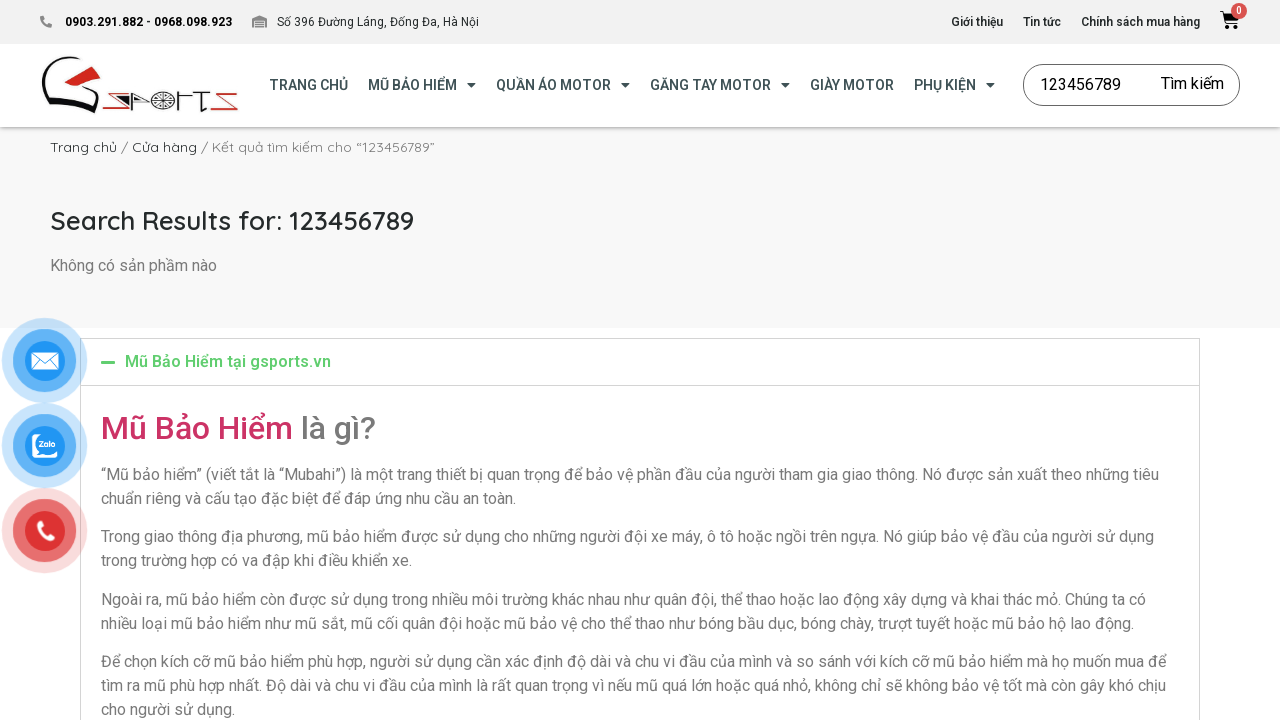